Tests that whitespace is trimmed from edited todo text

Starting URL: https://demo.playwright.dev/todomvc

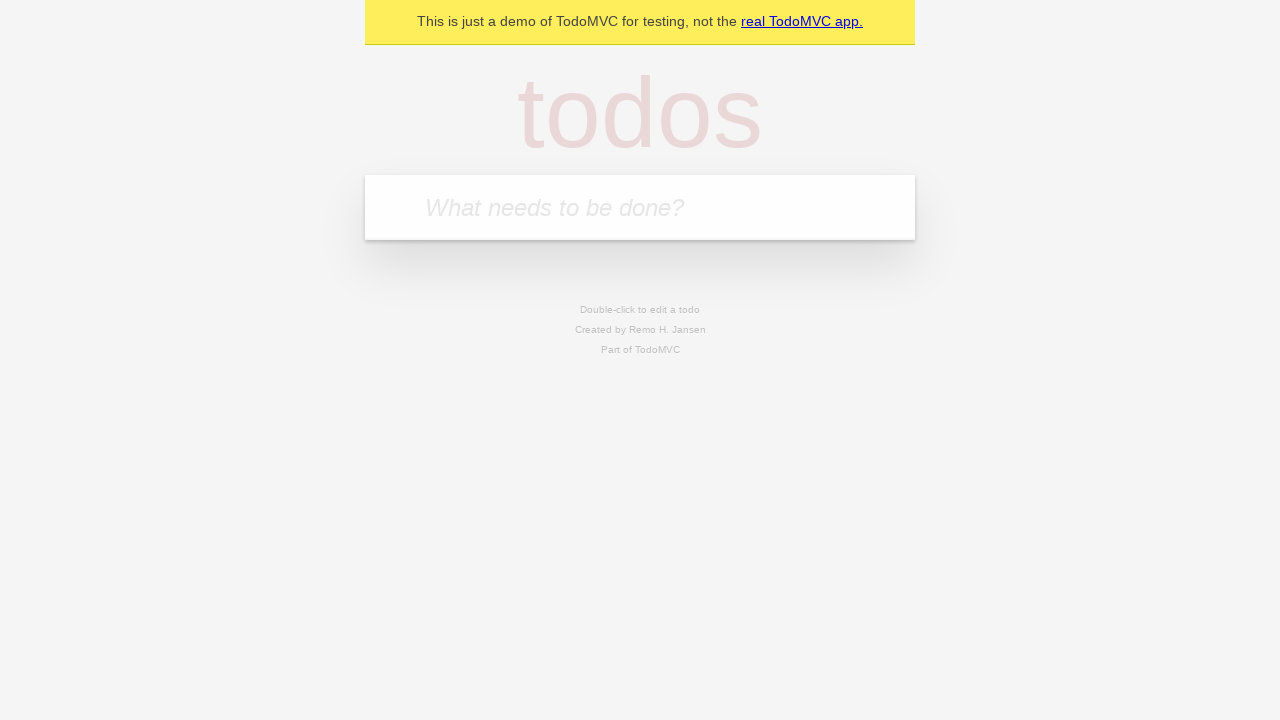

Filled new todo field with 'buy some cheese' on .new-todo
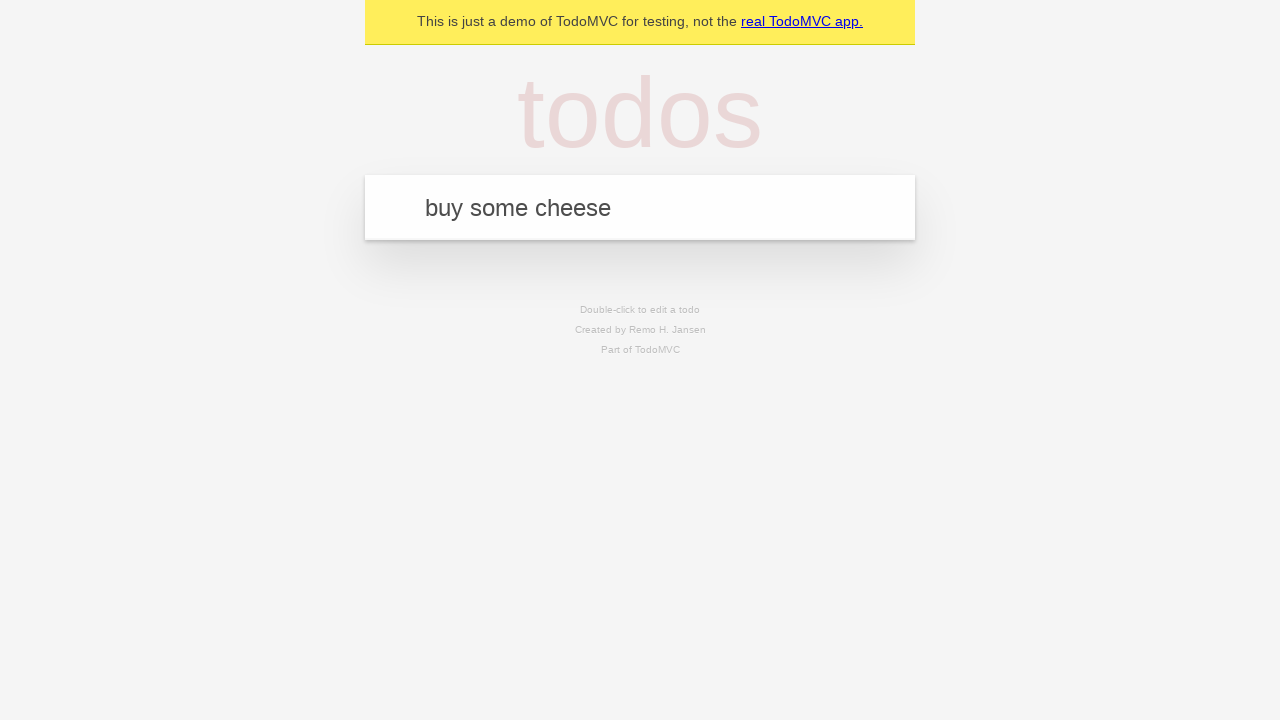

Pressed Enter to create first todo on .new-todo
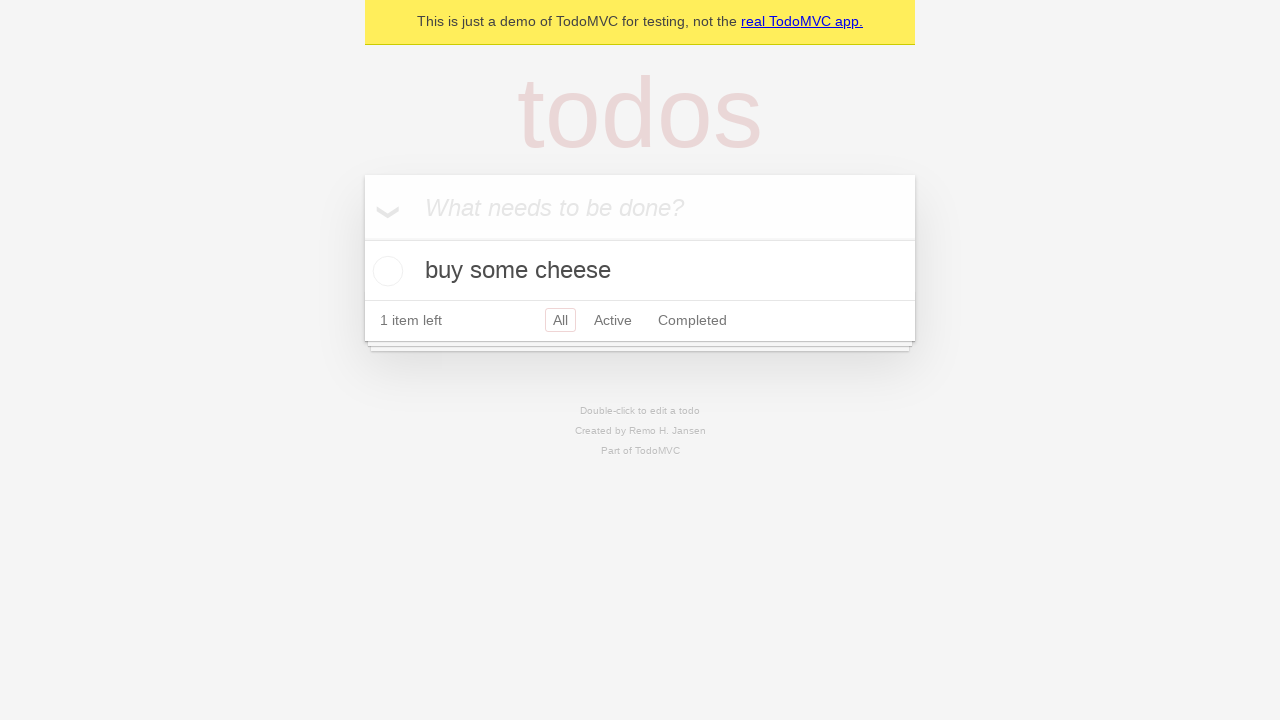

Filled new todo field with 'feed the cat' on .new-todo
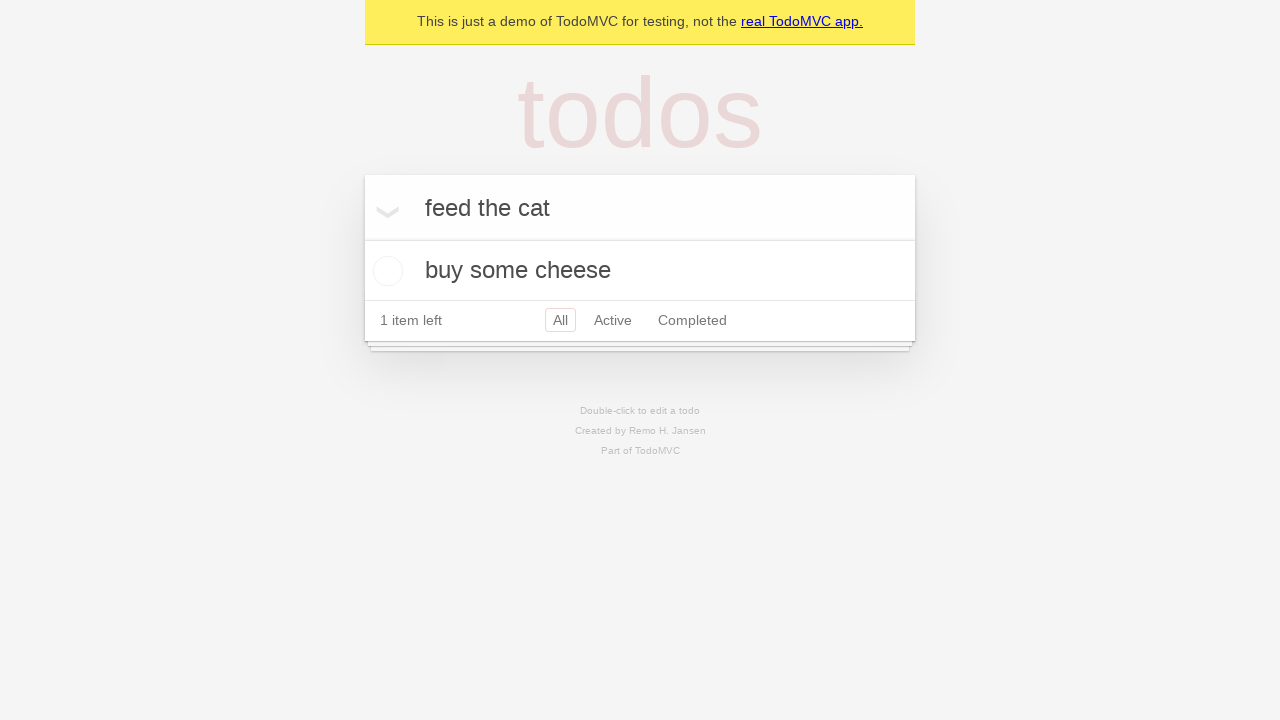

Pressed Enter to create second todo on .new-todo
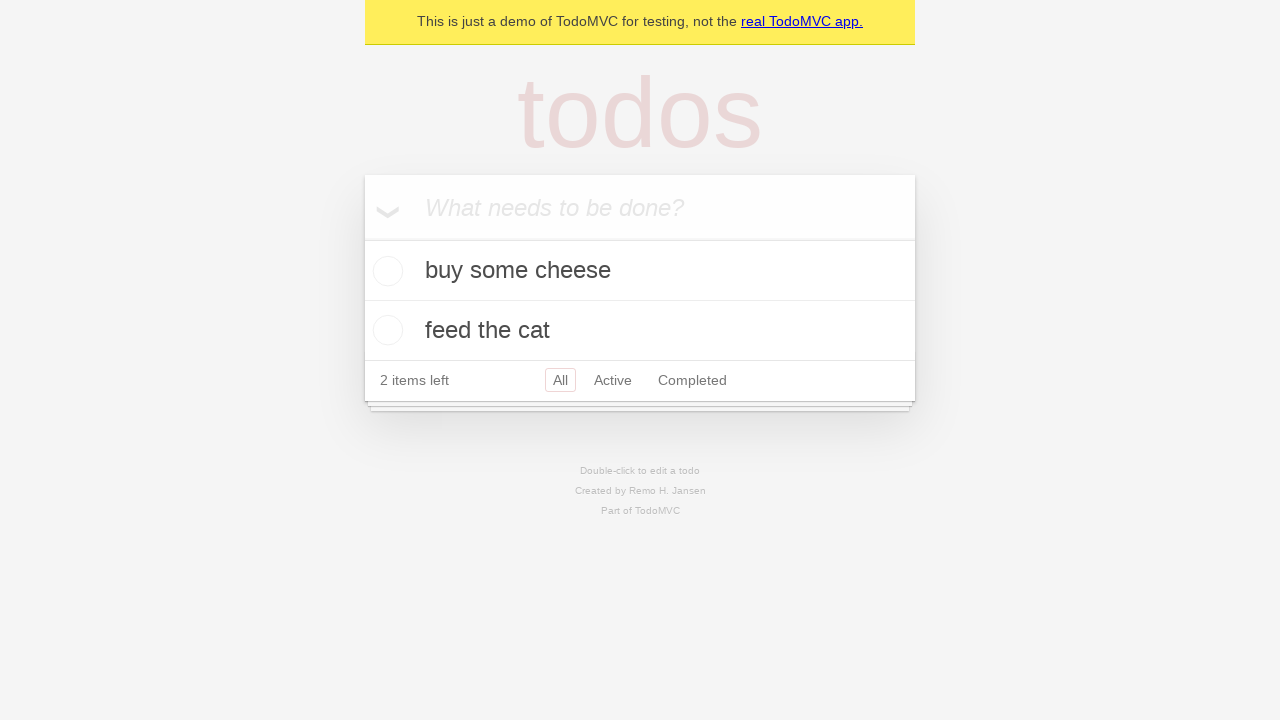

Filled new todo field with 'book a doctors appointment' on .new-todo
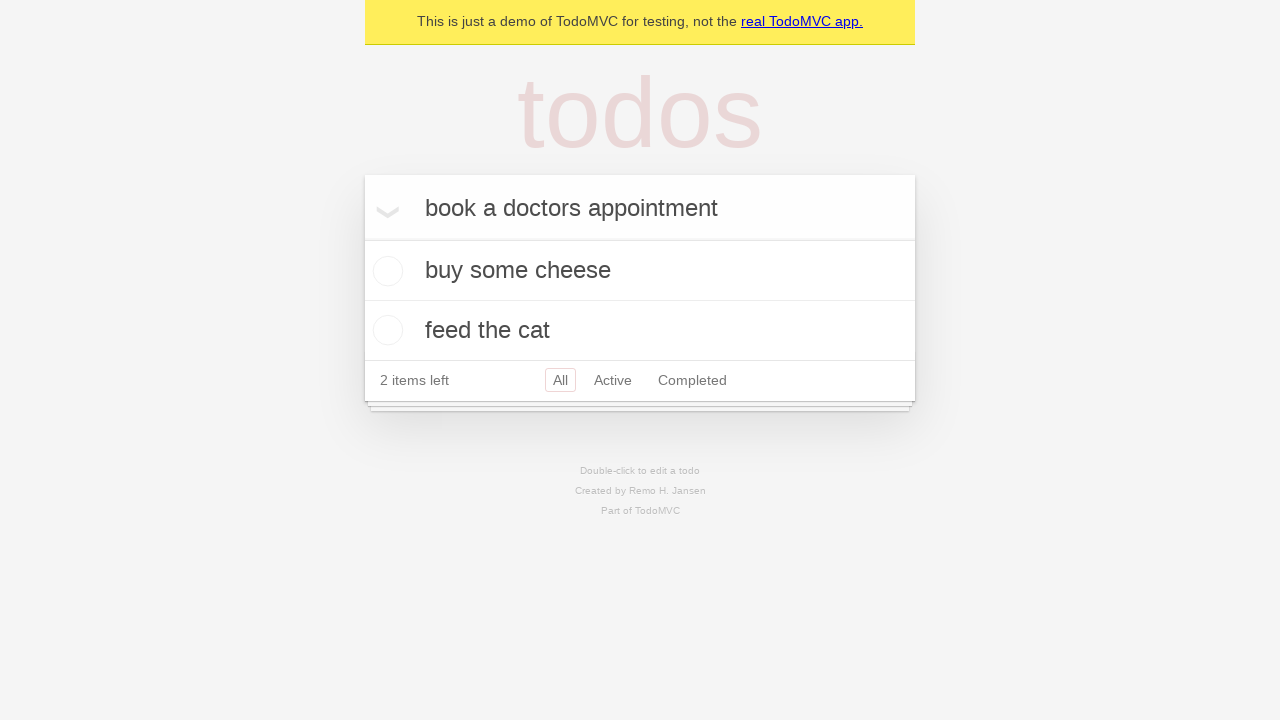

Pressed Enter to create third todo on .new-todo
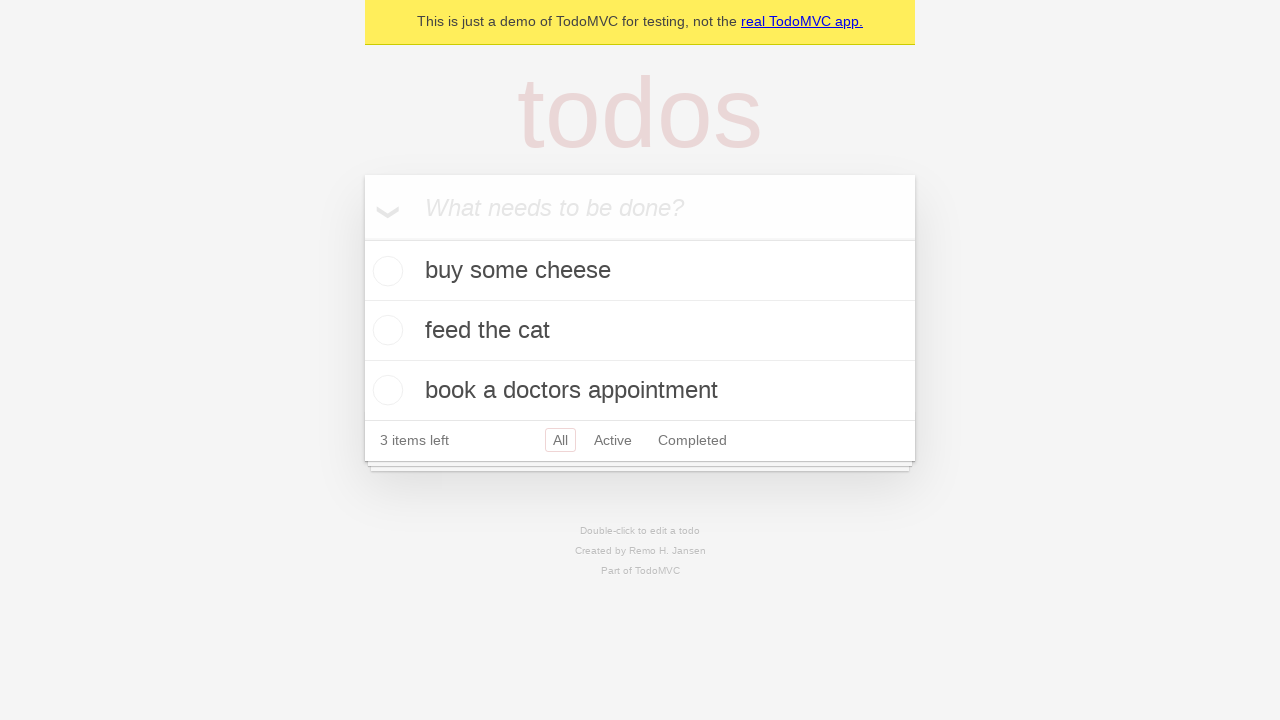

Double-clicked second todo to enter edit mode at (640, 331) on .todo-list li >> nth=1
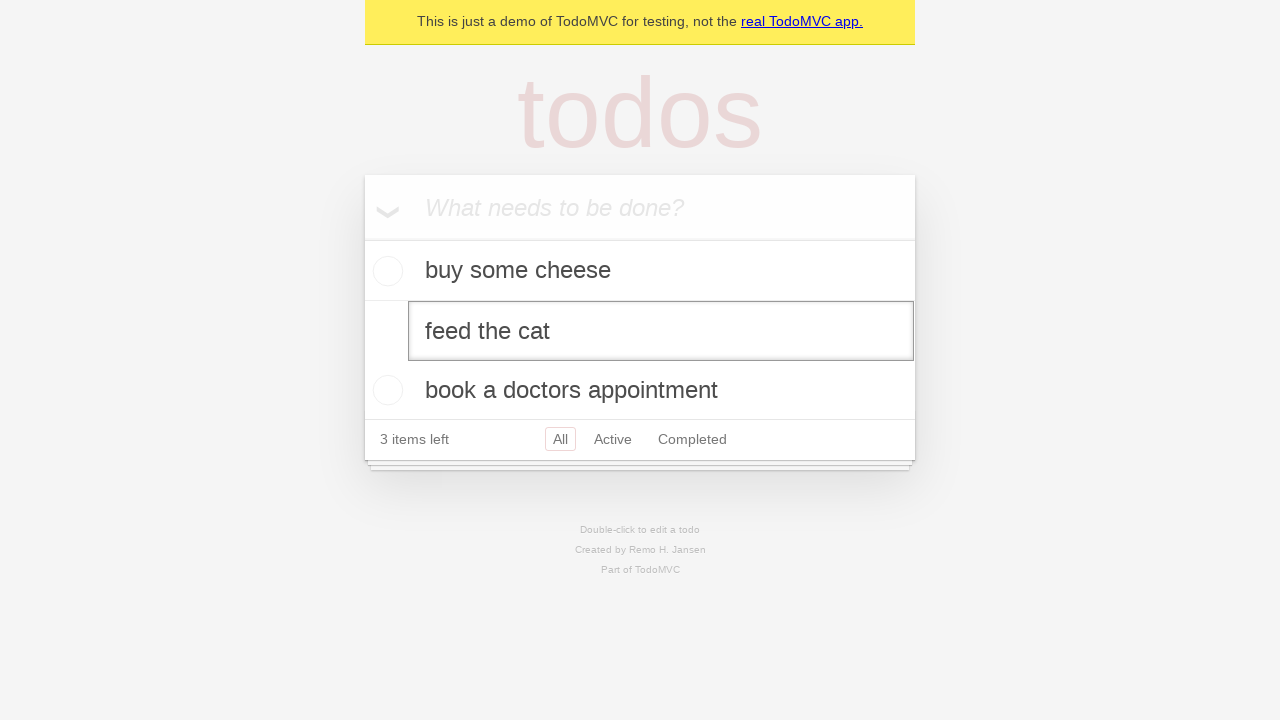

Filled edit field with '    buy some sausages    ' (text with leading and trailing whitespace) on .todo-list li >> nth=1 >> .edit
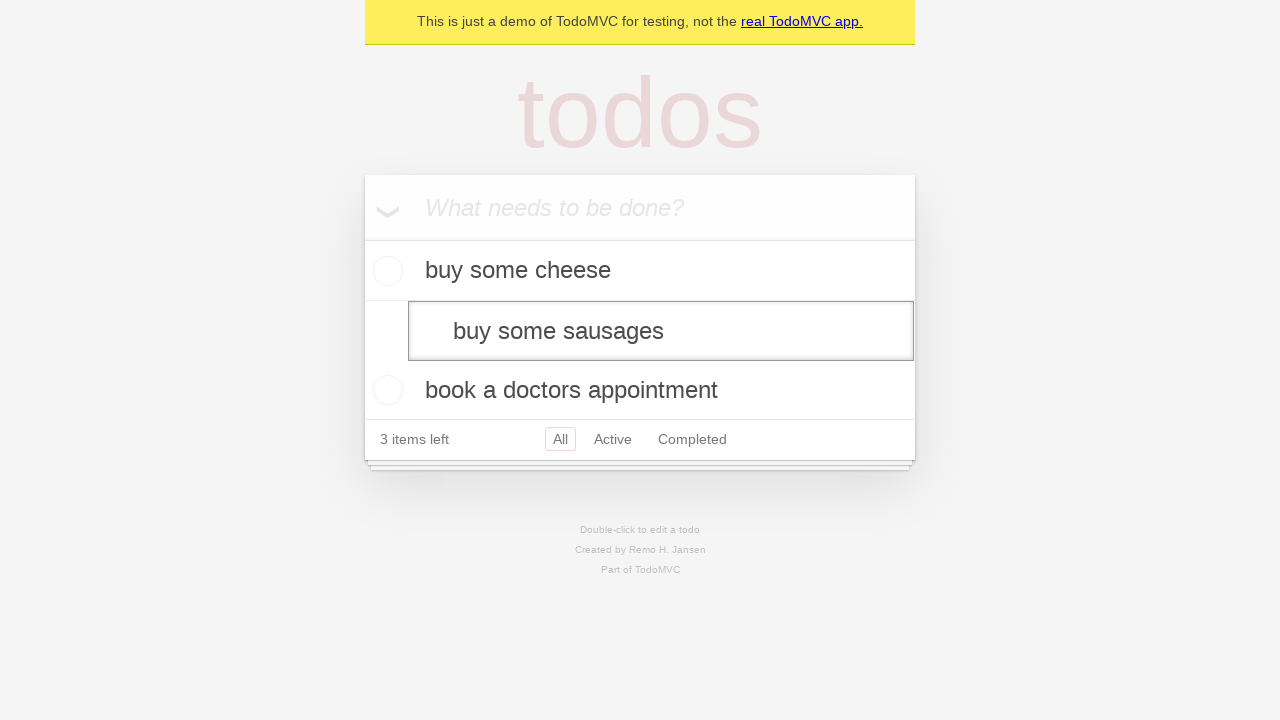

Pressed Enter to confirm edit - whitespace should be trimmed on .todo-list li >> nth=1 >> .edit
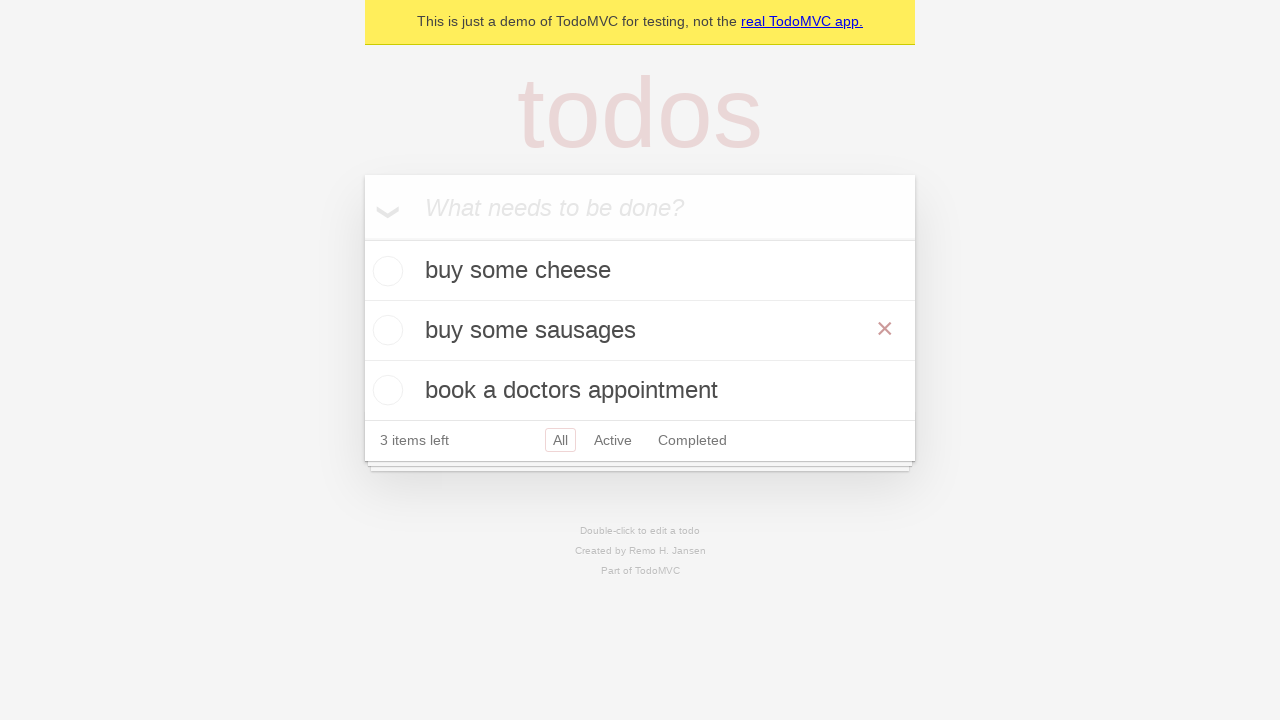

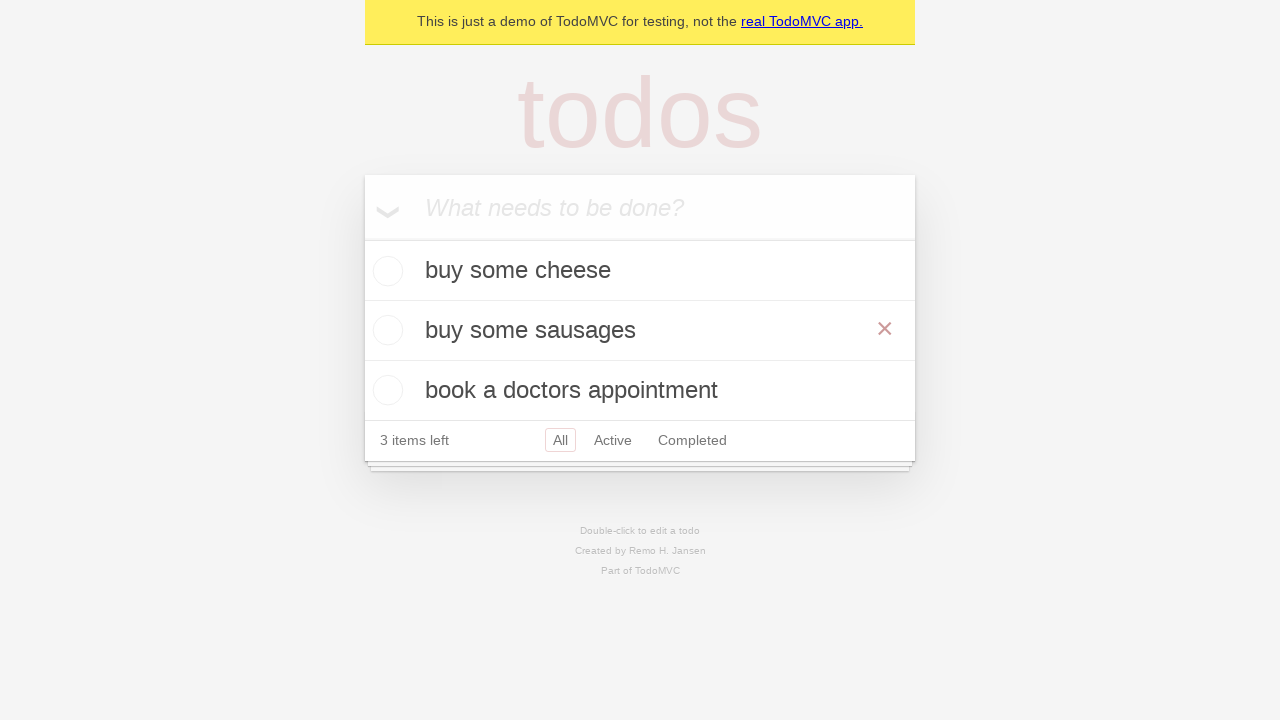